Verifies the registration form header text and first name input placeholder attribute on a practice registration page

Starting URL: https://practice.cydeo.com/registration_form

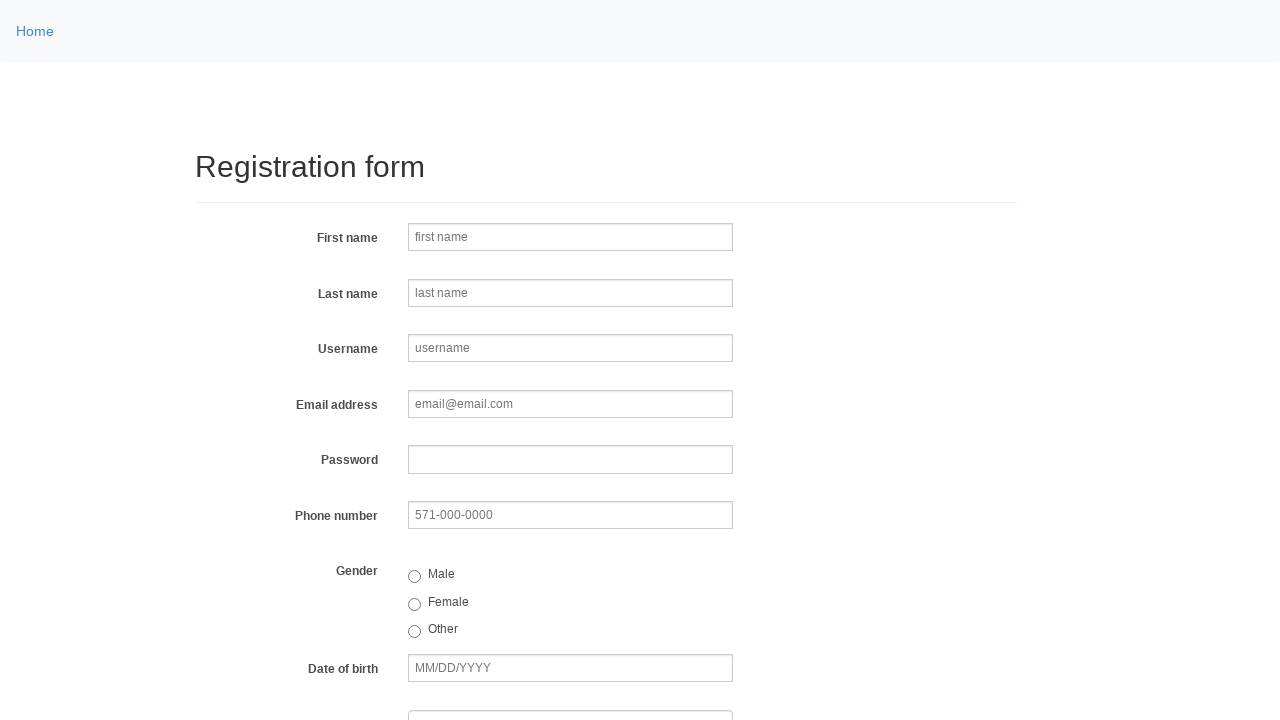

Navigated to registration form page
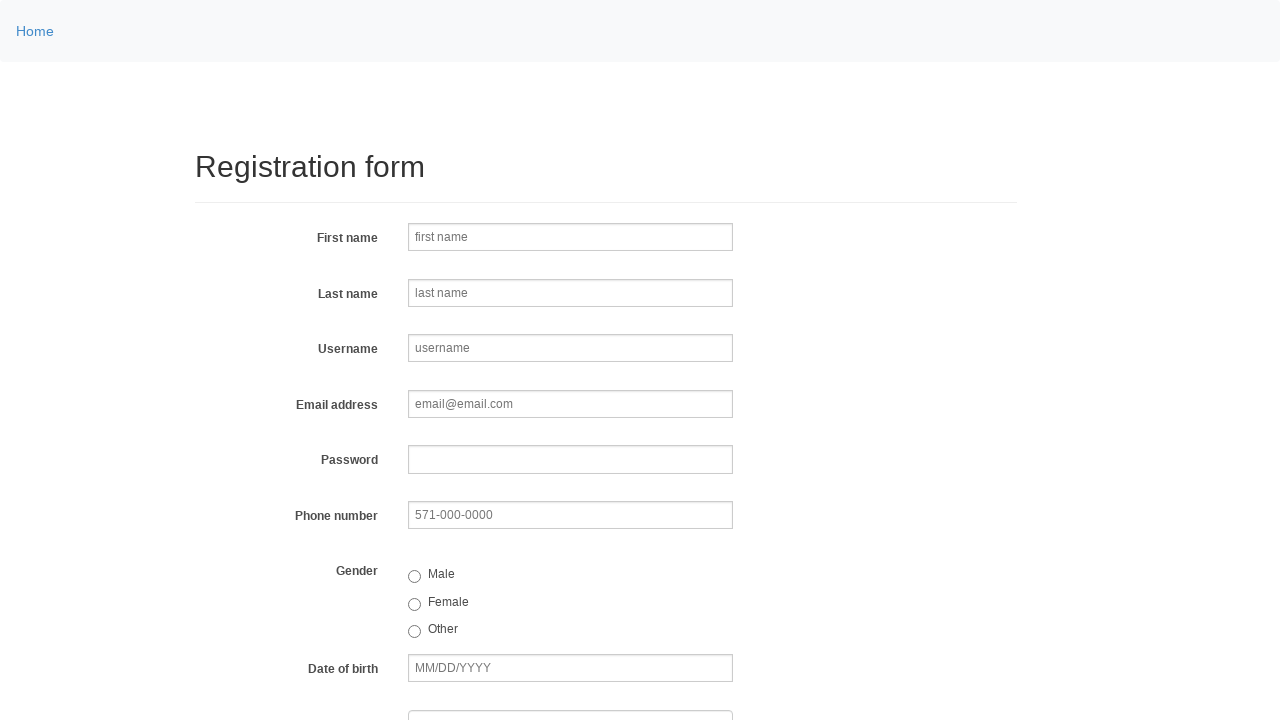

Retrieved header text from h2 element
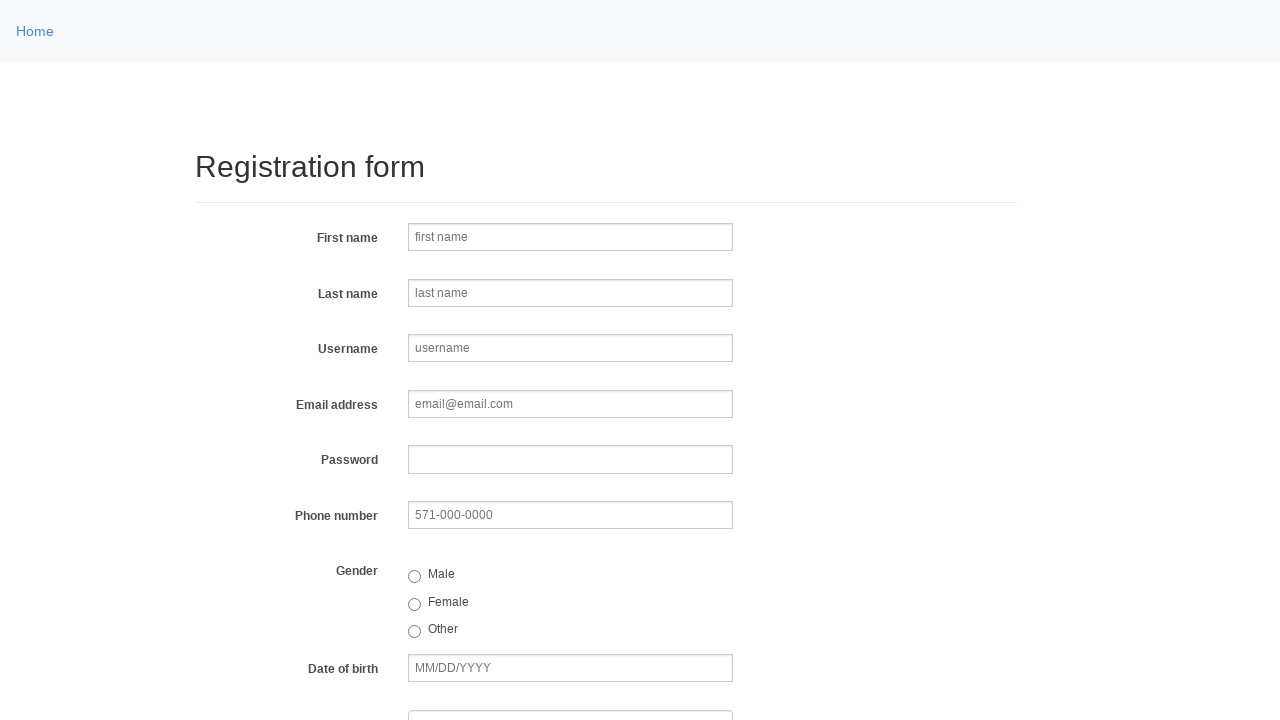

Verified header text is 'Registration form'
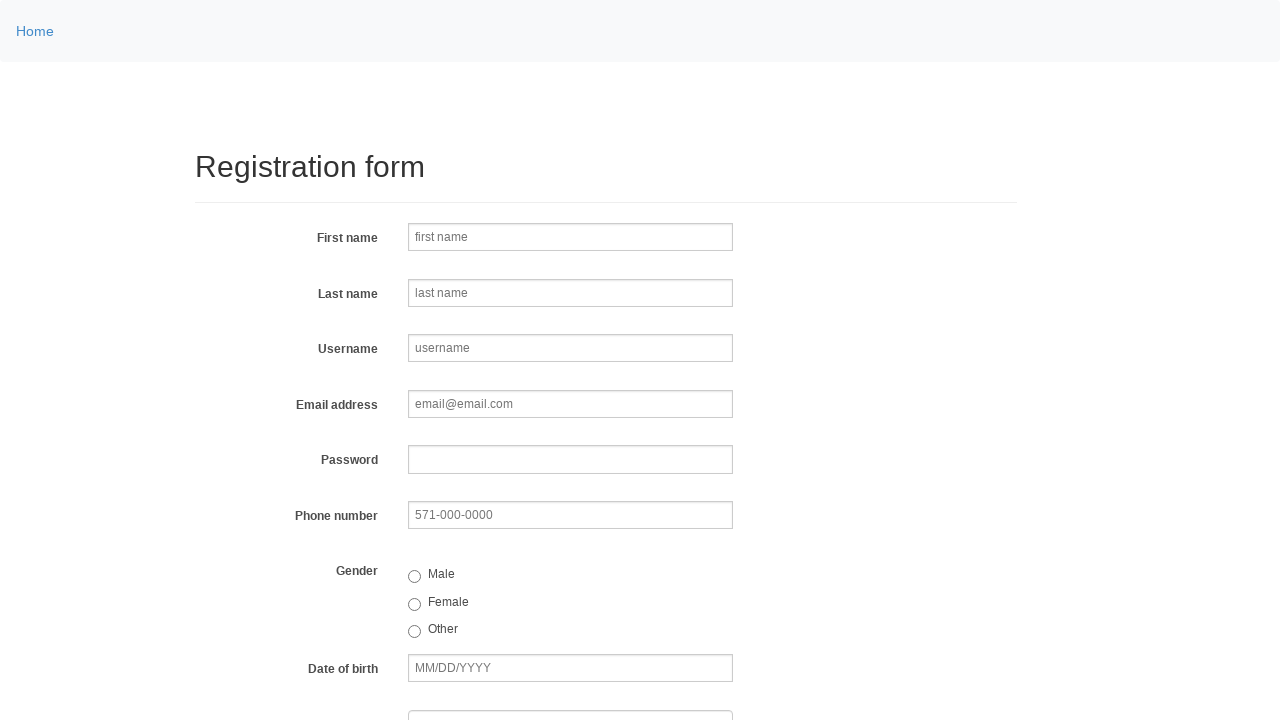

Located first name input field
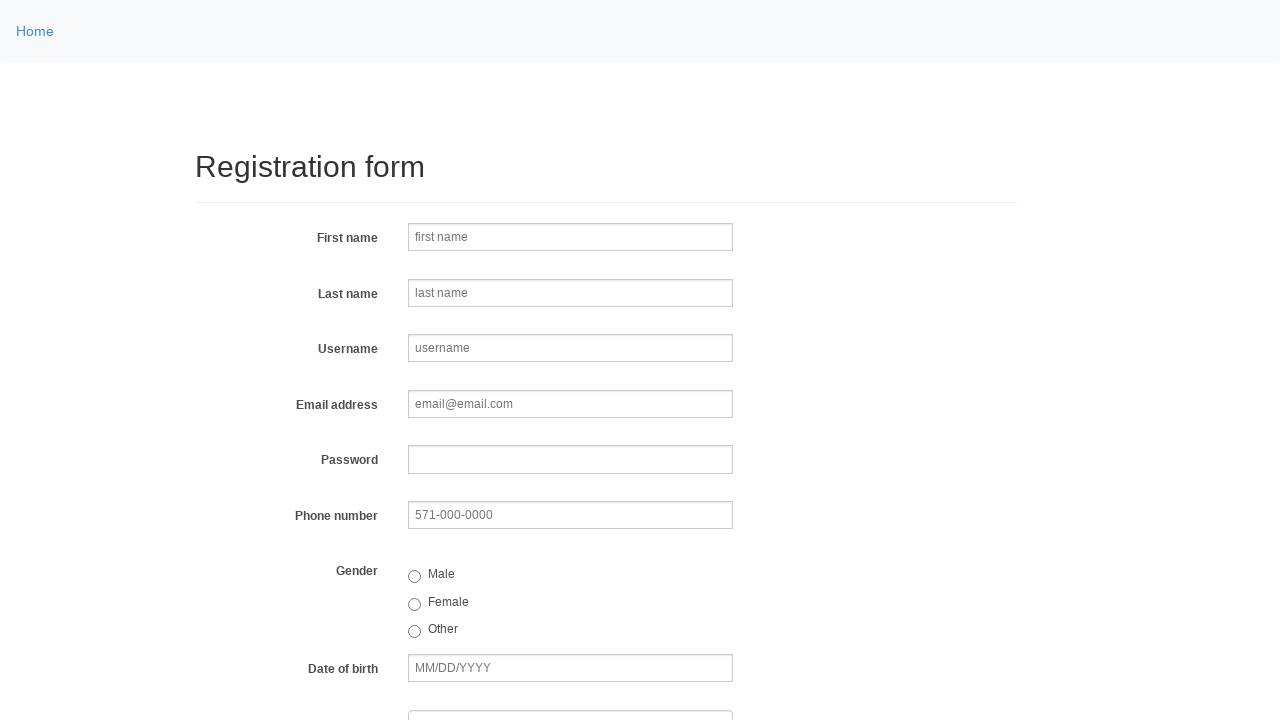

Retrieved placeholder attribute from first name input
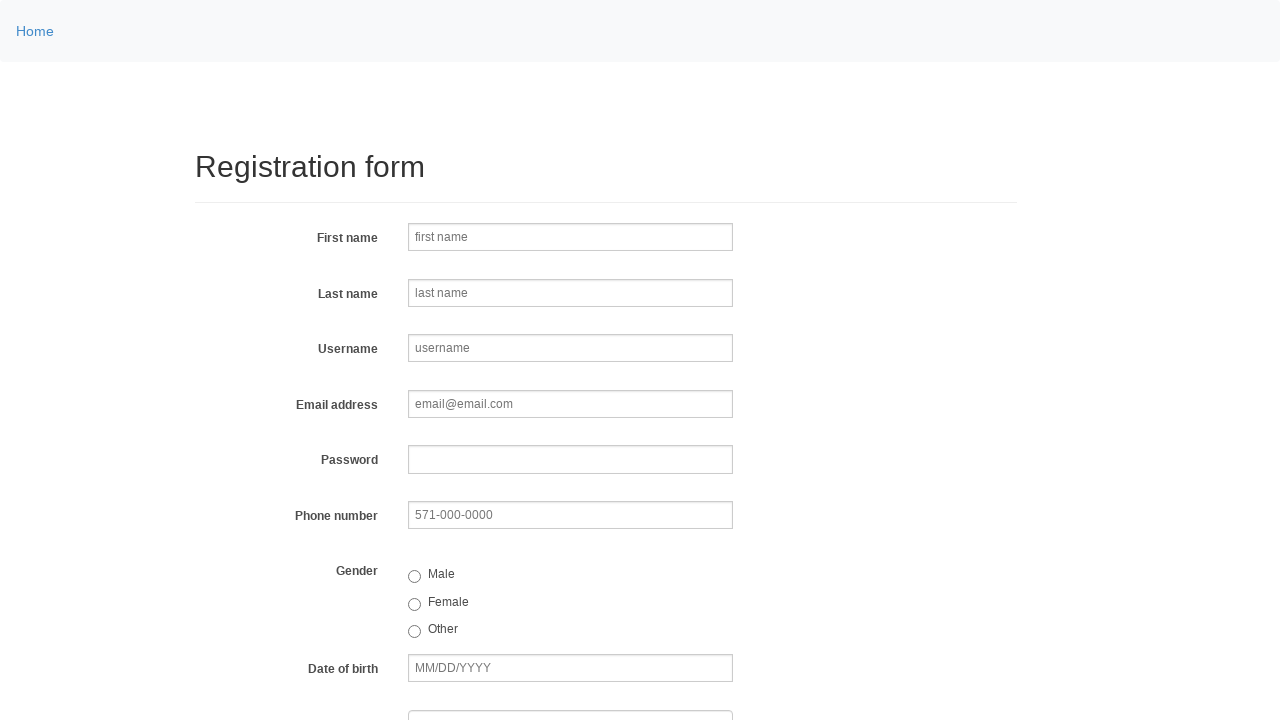

Verified first name input placeholder is 'first name'
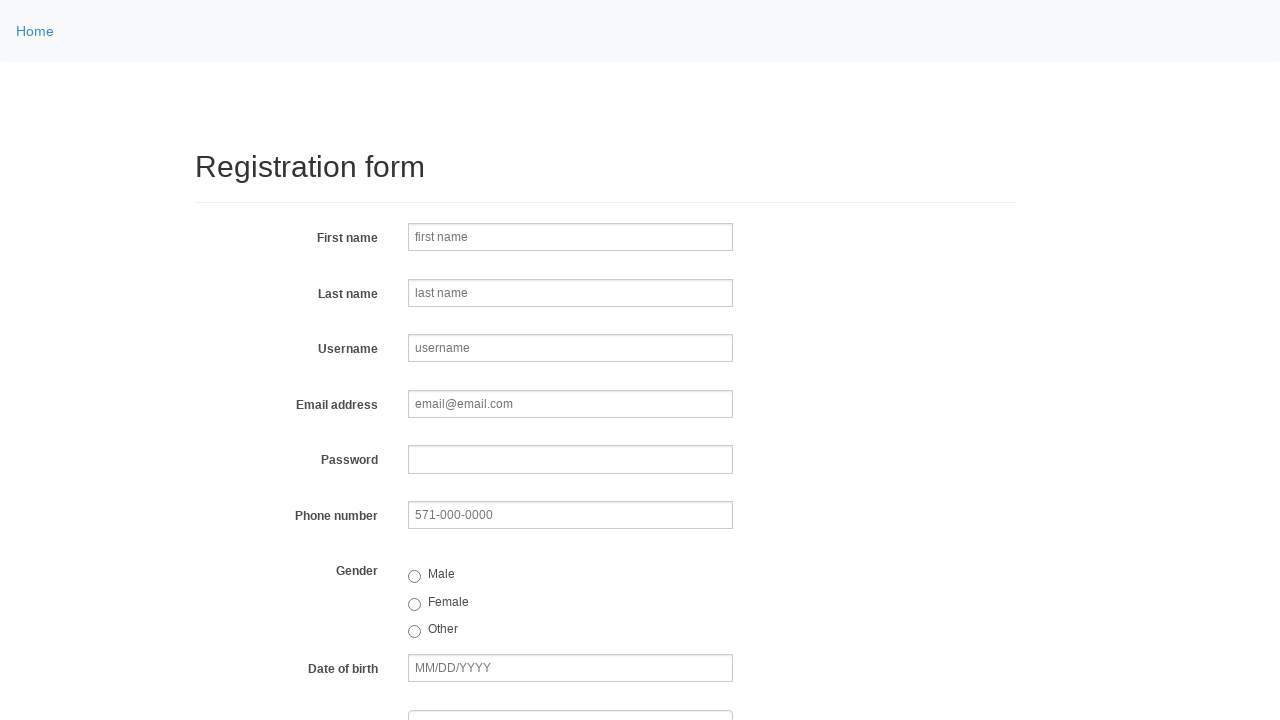

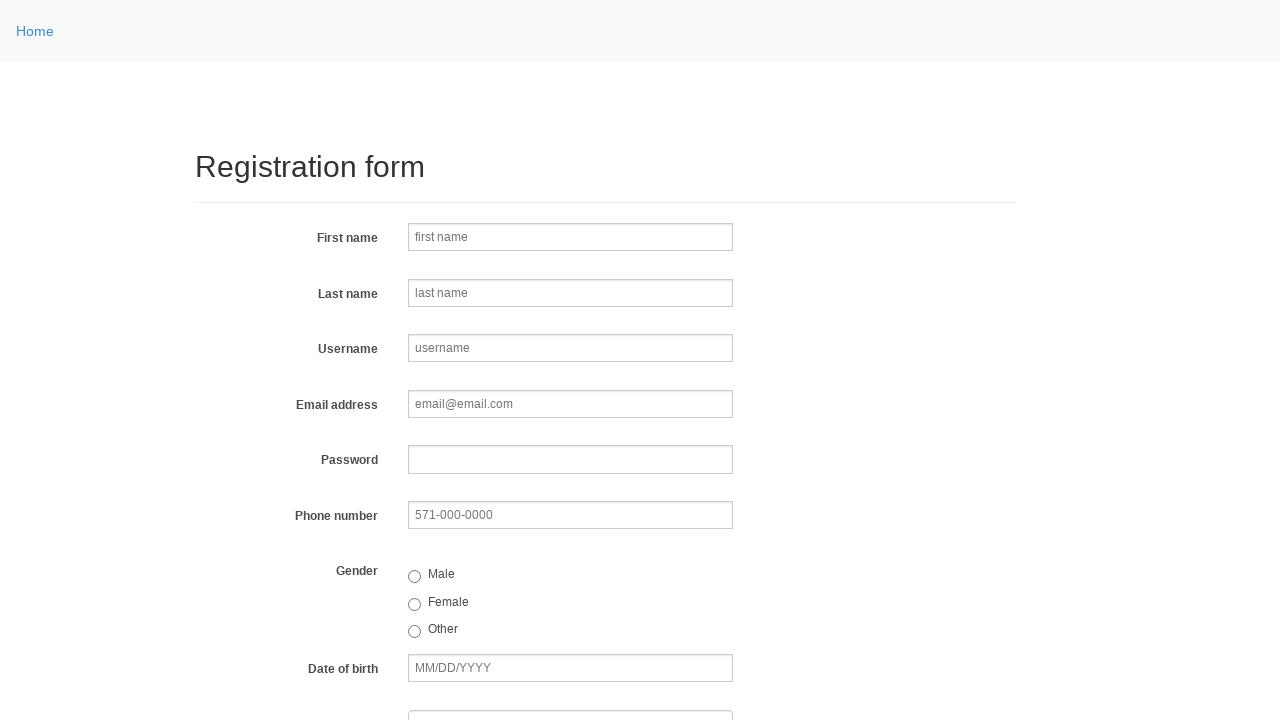